Tests a dynamic pricing page by waiting for a specific price to appear, then booking and solving a mathematical challenge

Starting URL: http://suninjuly.github.io/explicit_wait2.html

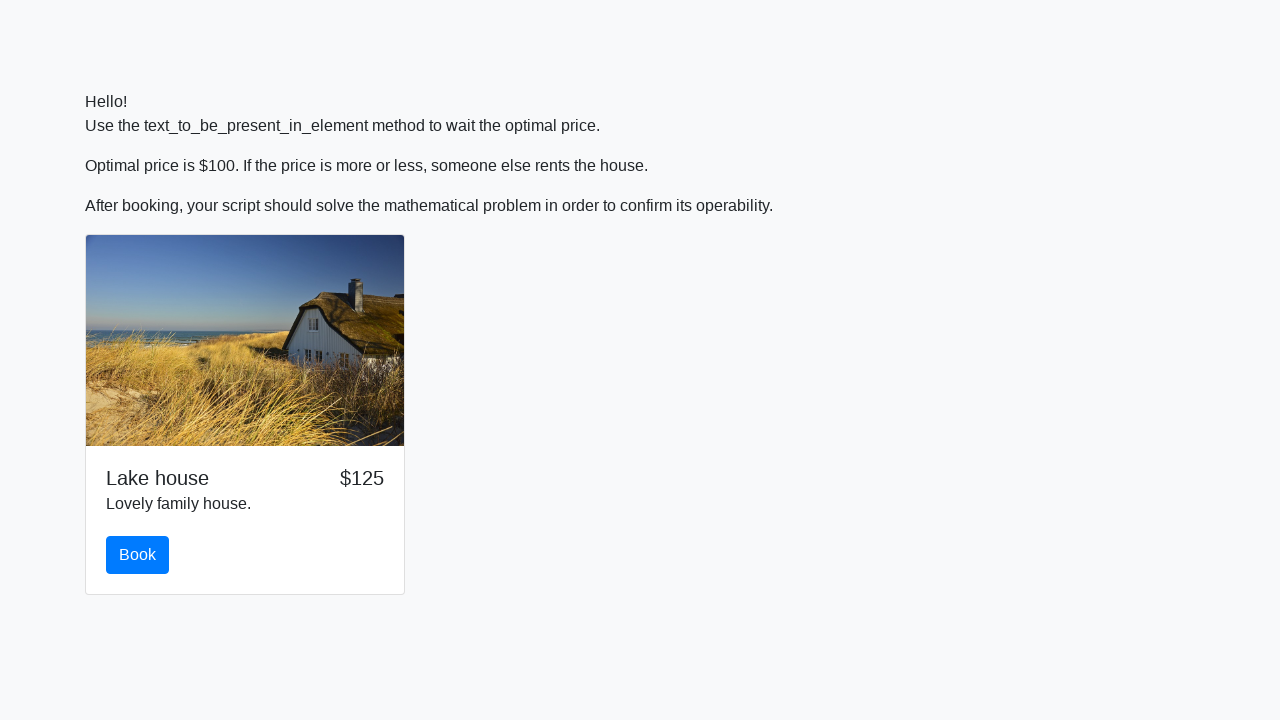

Waited for price to reach $100
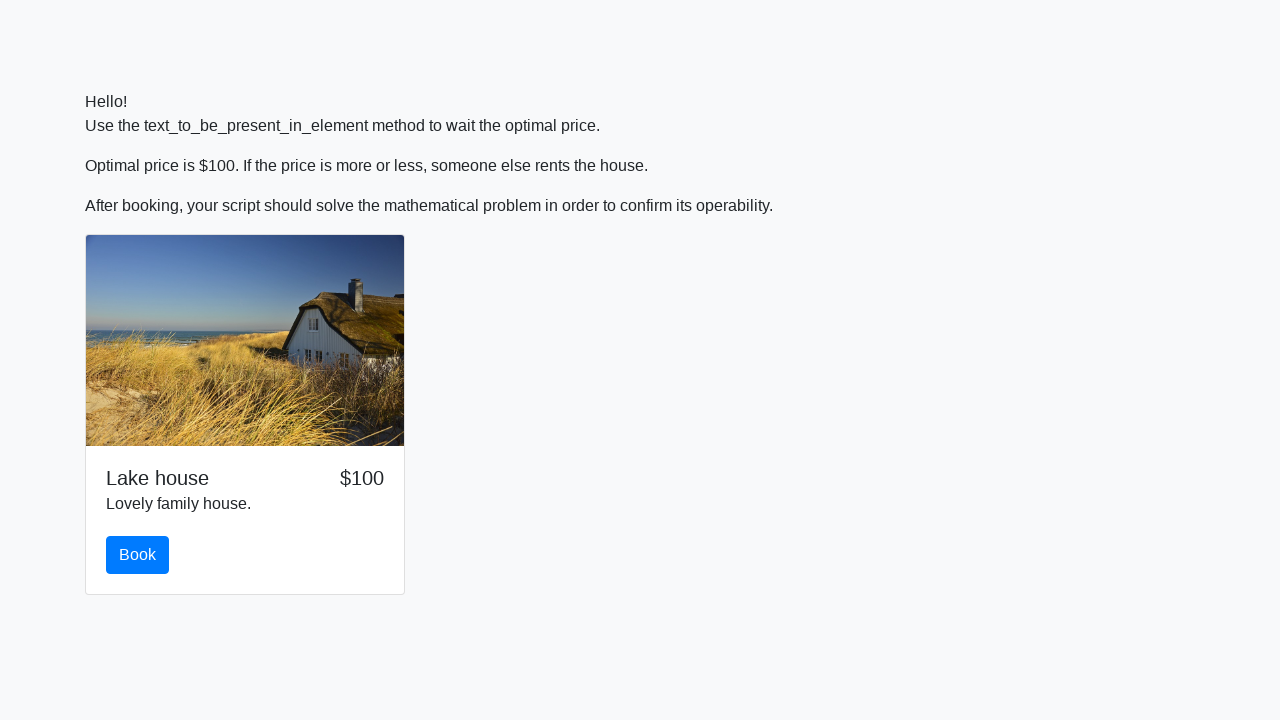

Located book button
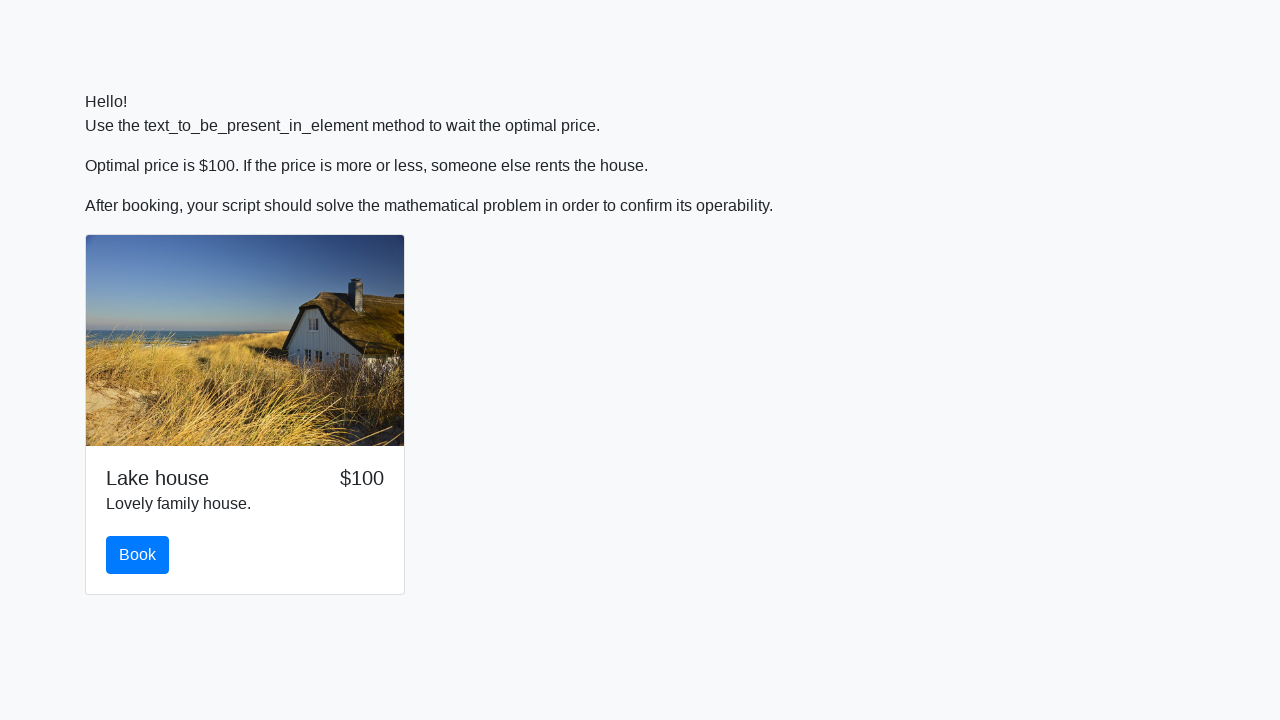

Clicked book button at (138, 555) on #book
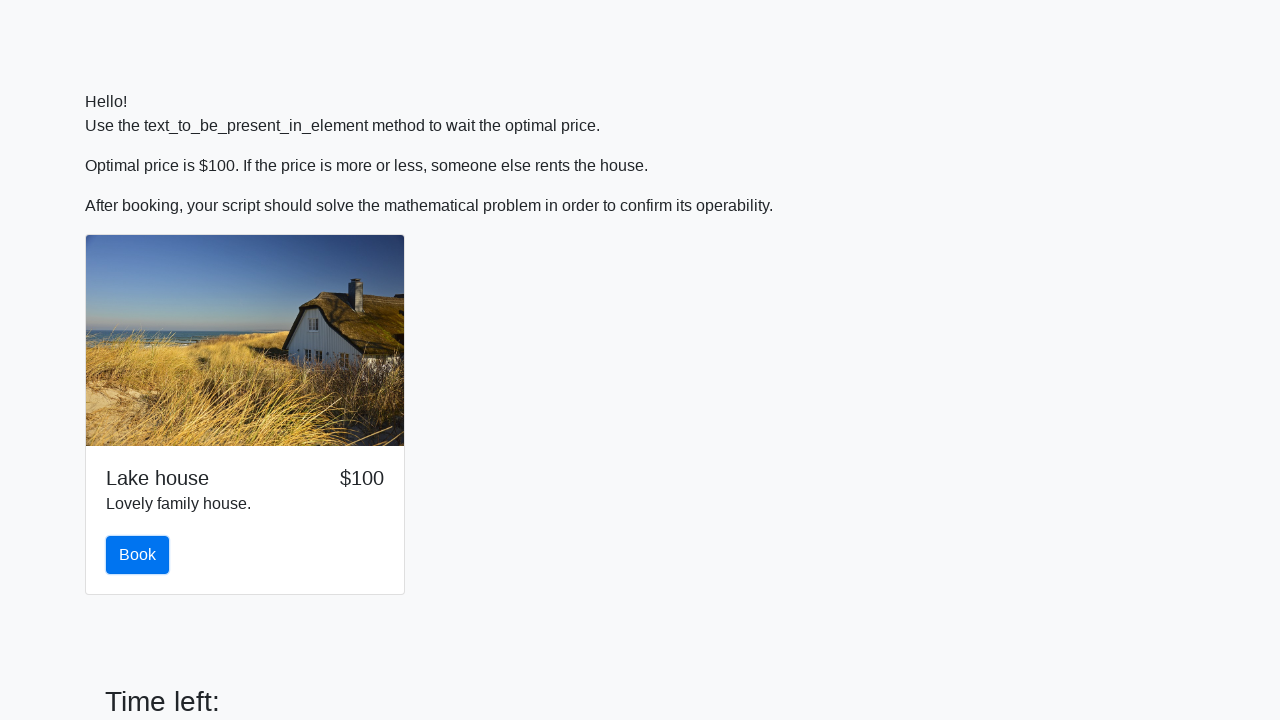

Located input value element
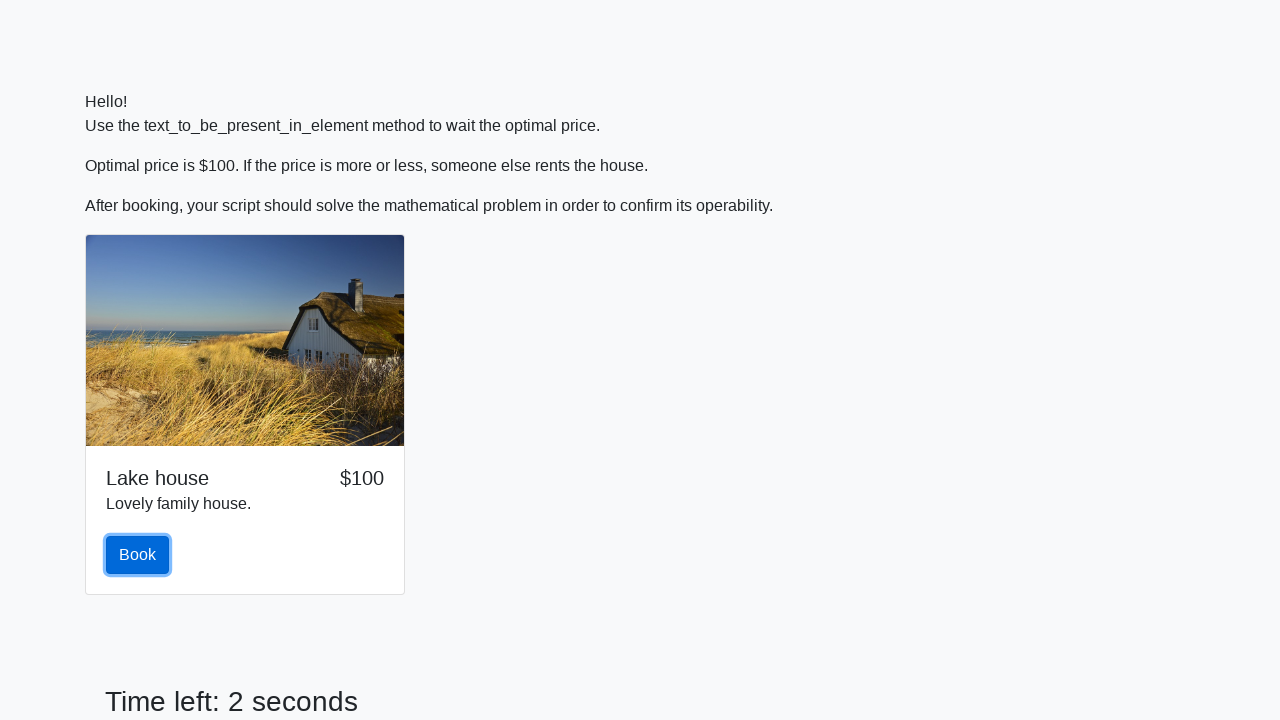

Retrieved input value: 737
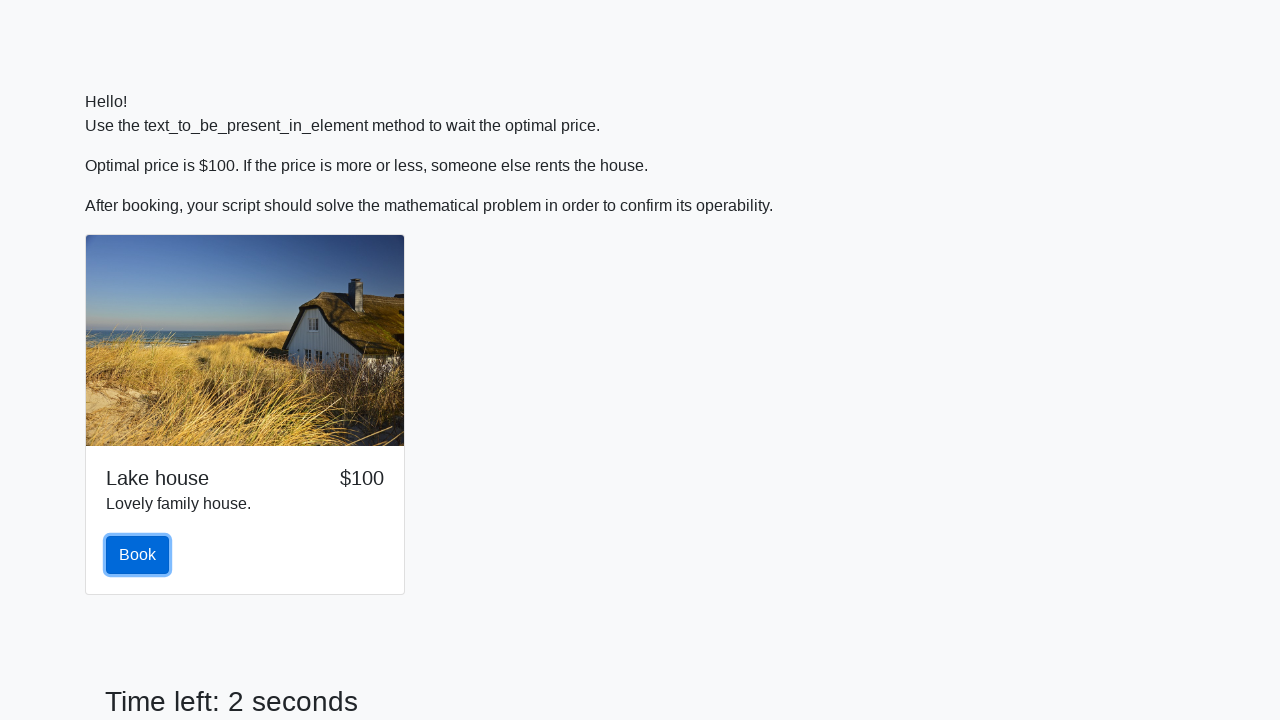

Calculated mathematical formula result: 2.4402840190698423
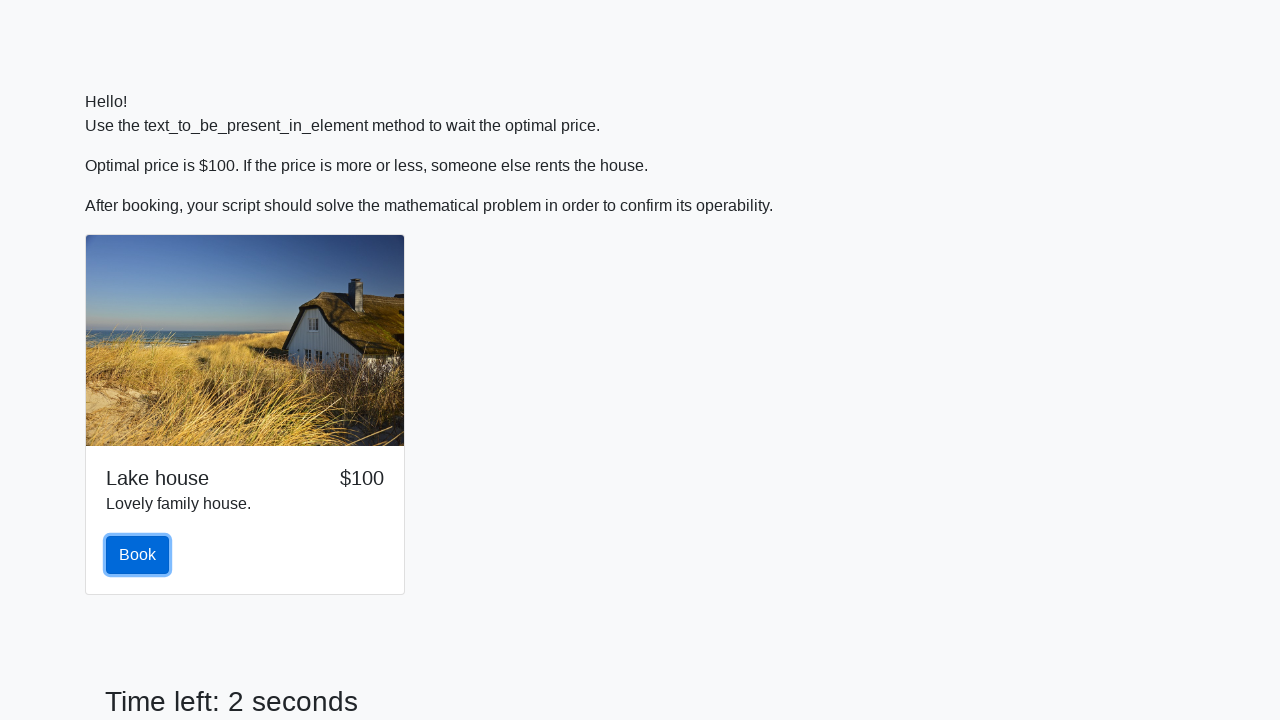

Filled answer field with calculated value on #answer
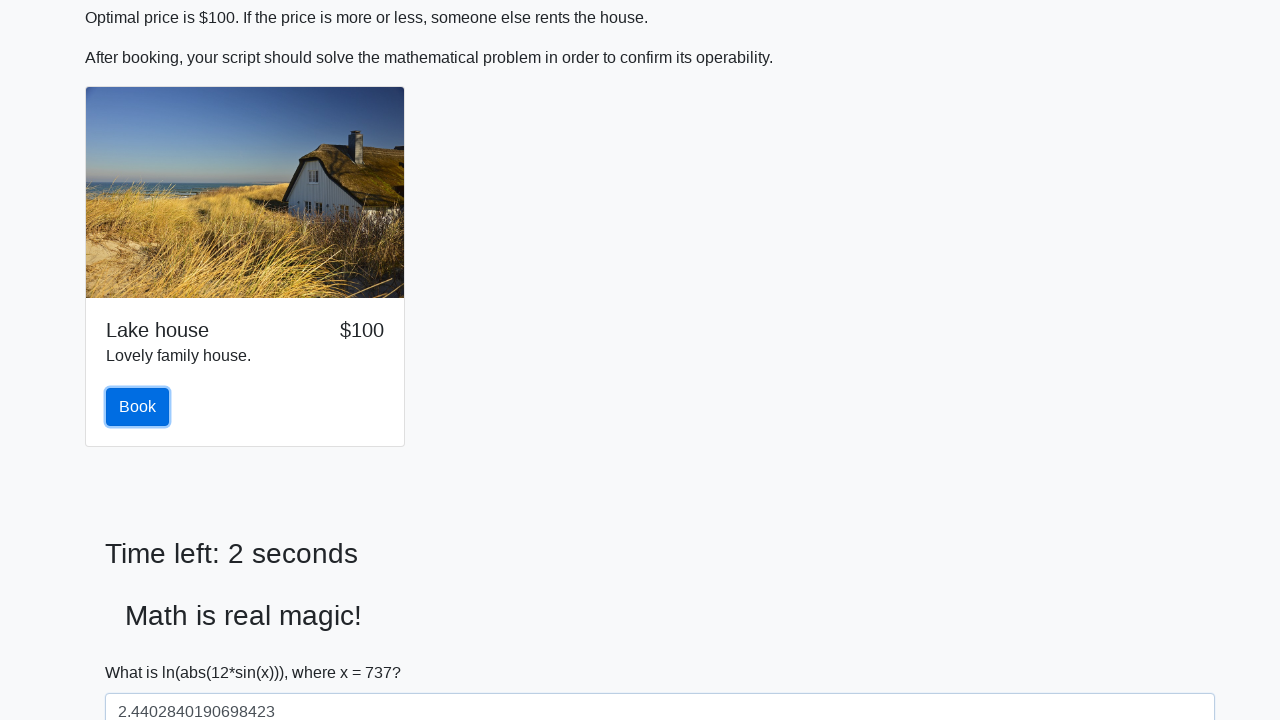

Clicked solve button to submit the answer at (143, 651) on #solve
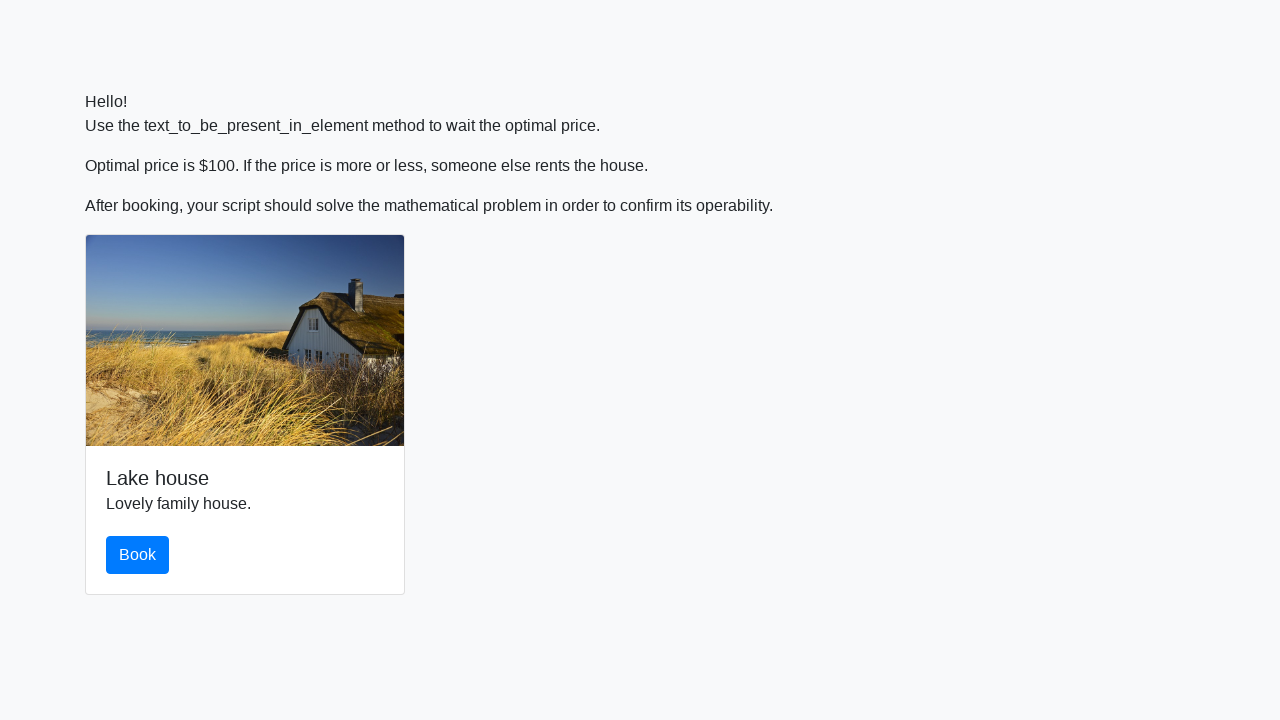

Set up dialog handler to accept alerts
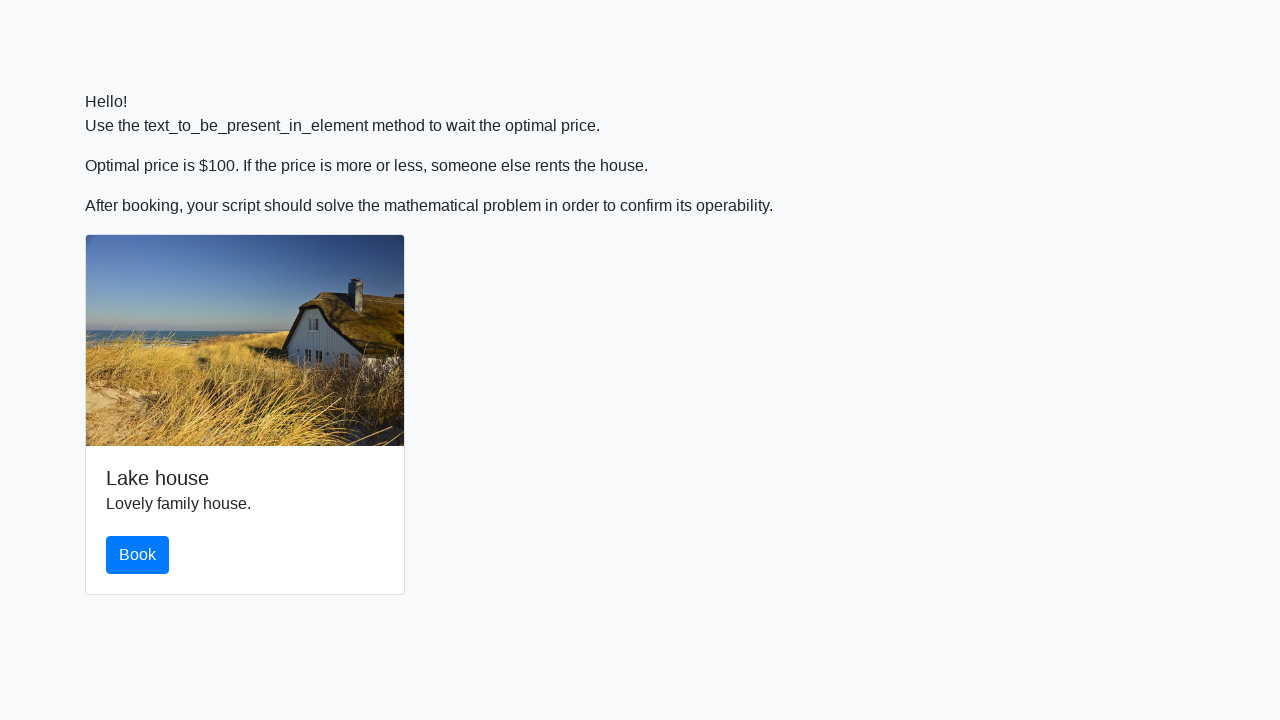

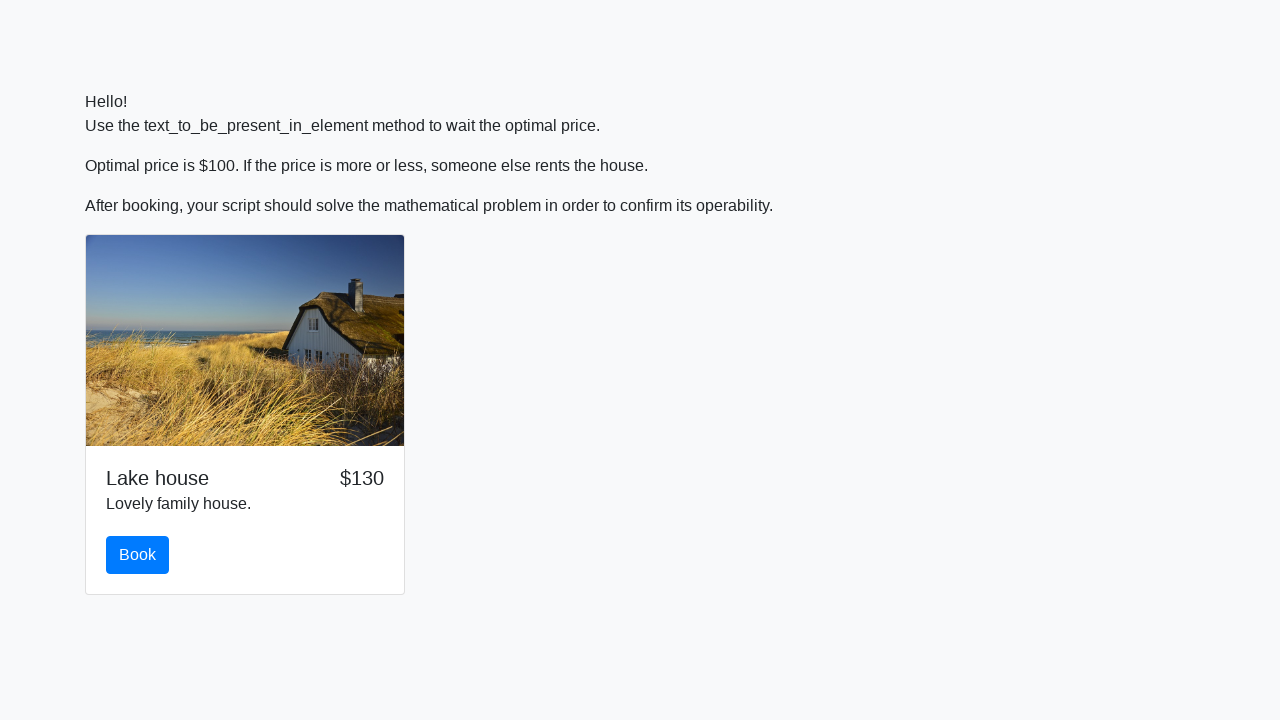